Tests hover functionality by navigating to the Hovers page, hovering over the third user avatar, and clicking the View profile link

Starting URL: https://practice.expandtesting.com/

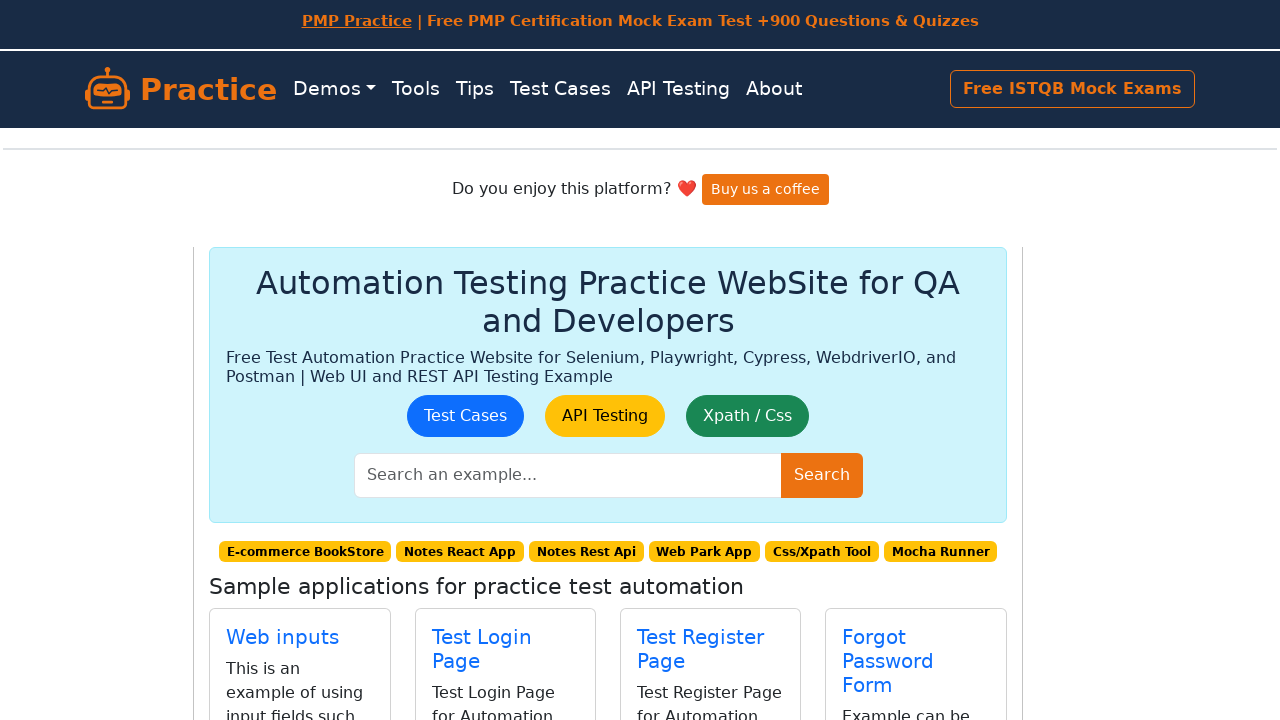

Clicked on Hovers link to navigate to hover test page at (672, 400) on text="Hovers"
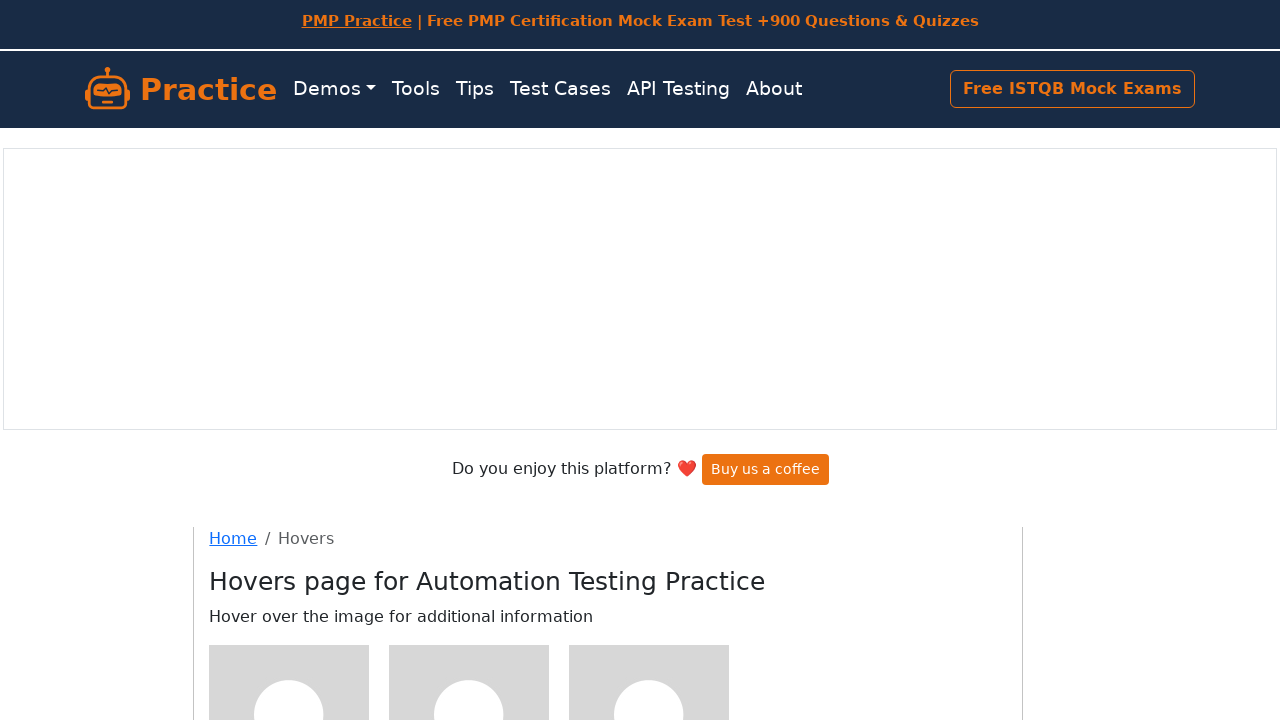

Hovered over the third user avatar at (649, 640) on [src='/img/avatar-blank.jpg'] >> nth=2
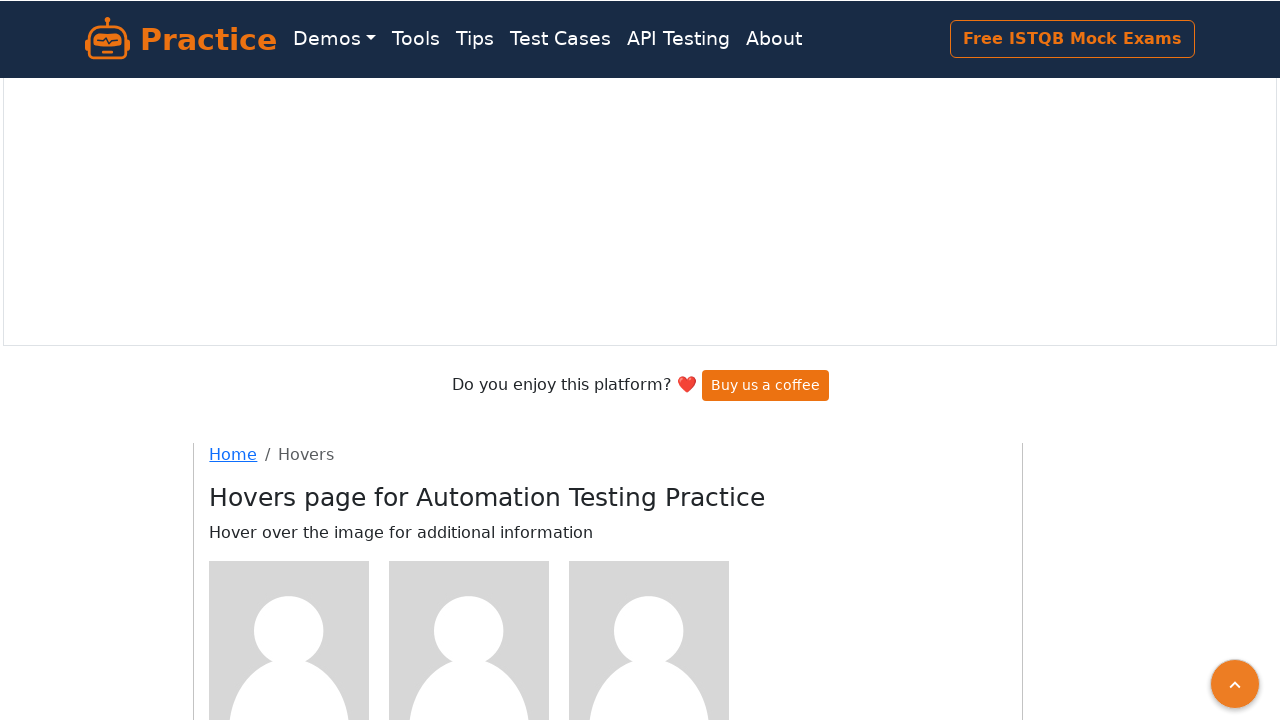

Clicked the View profile link for the third user at (616, 400) on a:has-text('View profile') >> nth=2
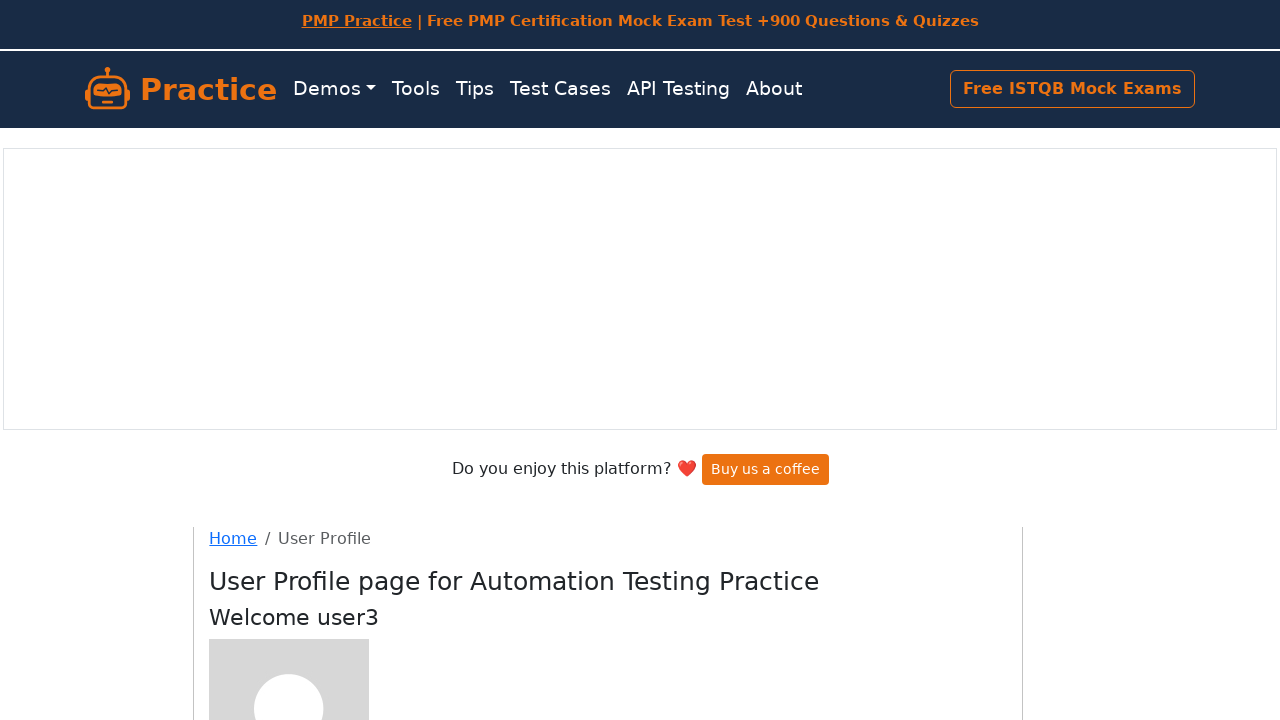

Welcome message loaded on profile page
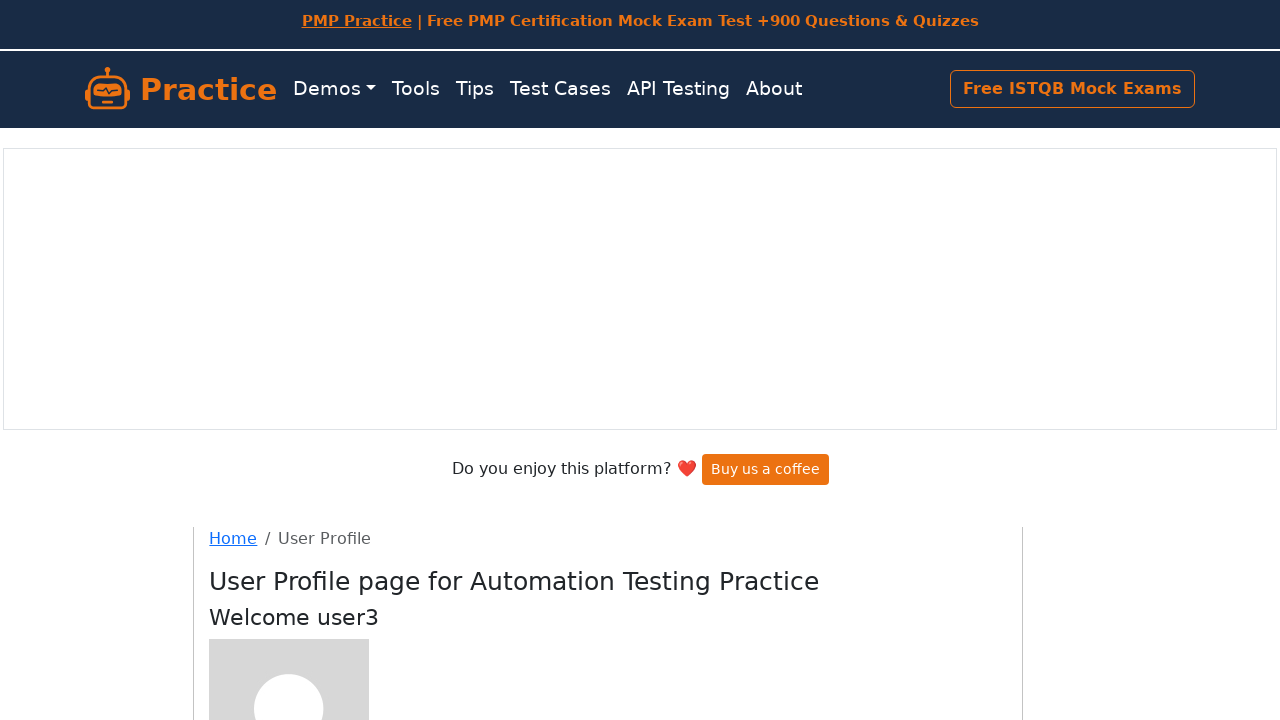

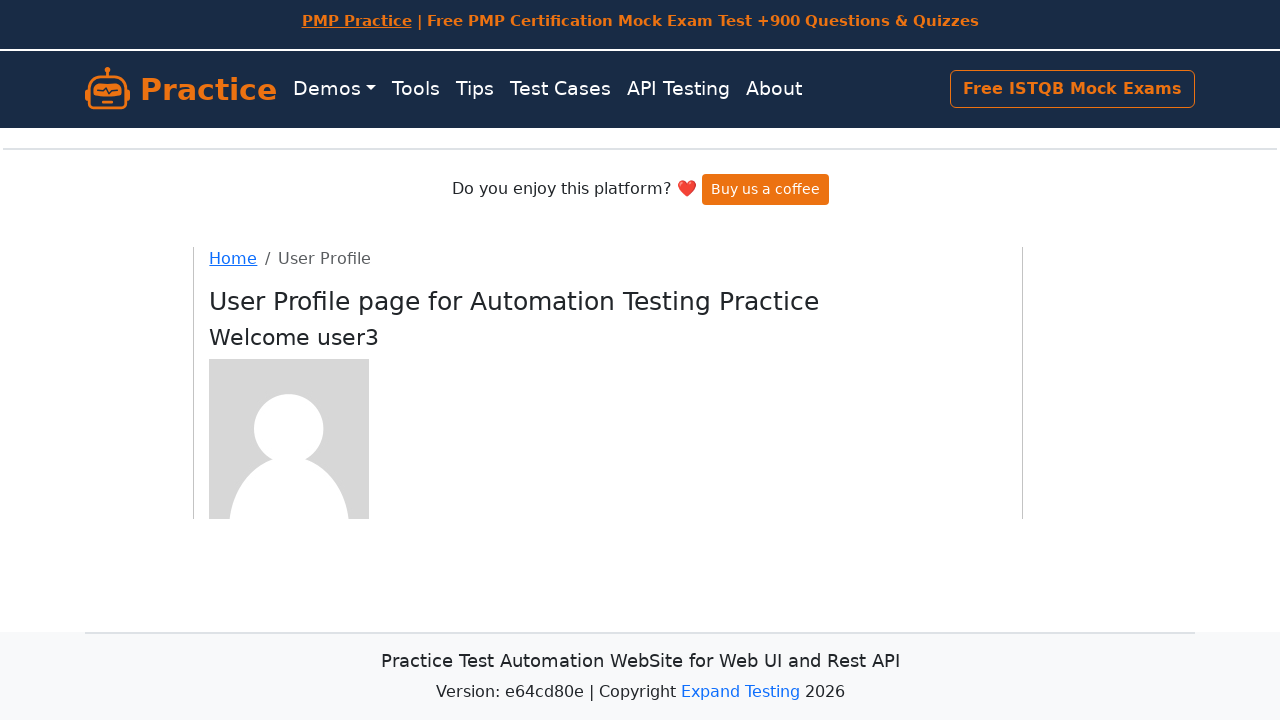